Navigates to GreensTech selenium course content page, scrolls to a specific section, clicks on interview questions link, switches to the new window, and then switches back to the parent window

Starting URL: http://greenstech.in/selenium-course-content.html

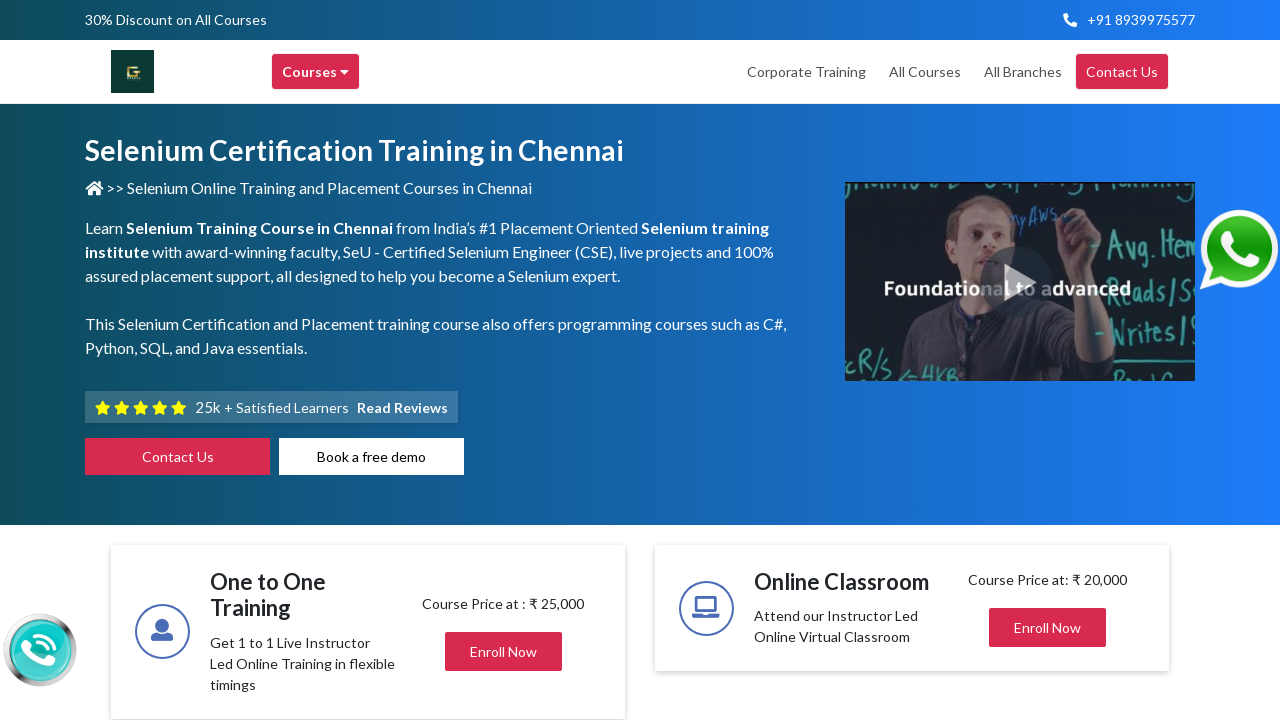

Scrolled to the 7th card section
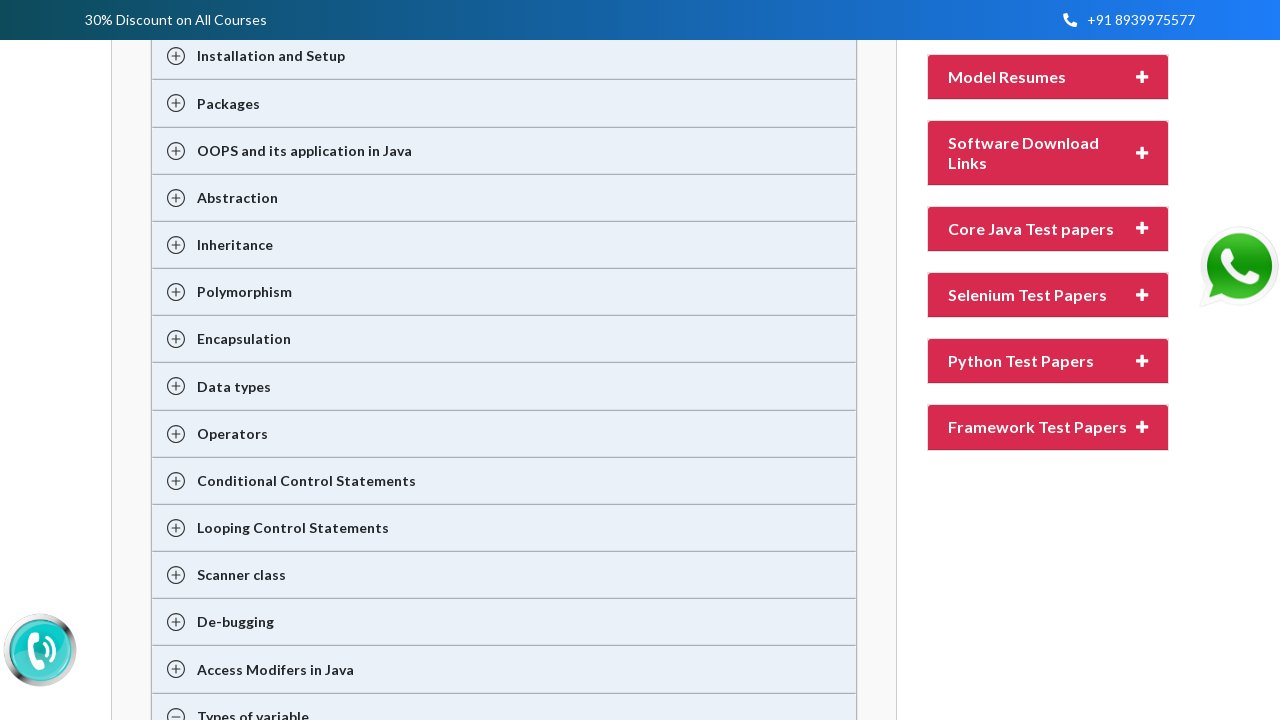

Clicked on the first card section (Interview Questions) at (1024, 360) on (//div[@class='card']//div//h2)[1]
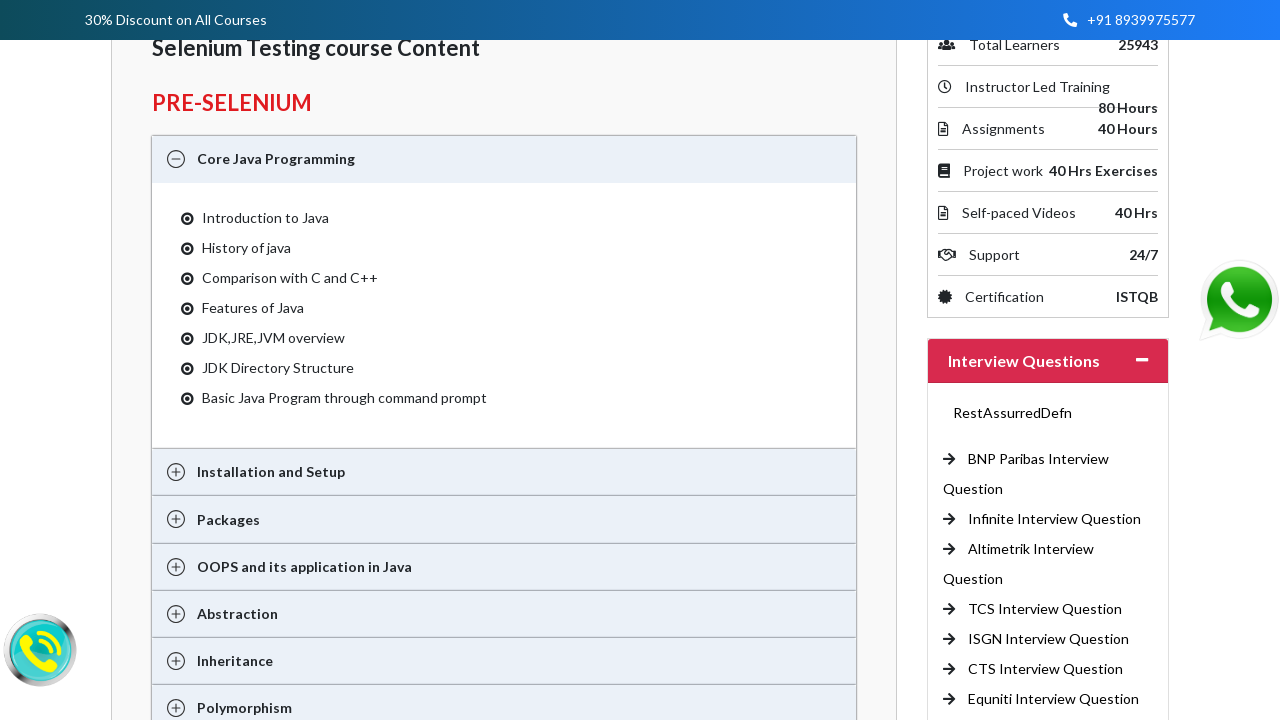

Clicked on CTS Interview Question link and new window opened at (1046, 669) on xpath=//a[text()='CTS Interview Question ']
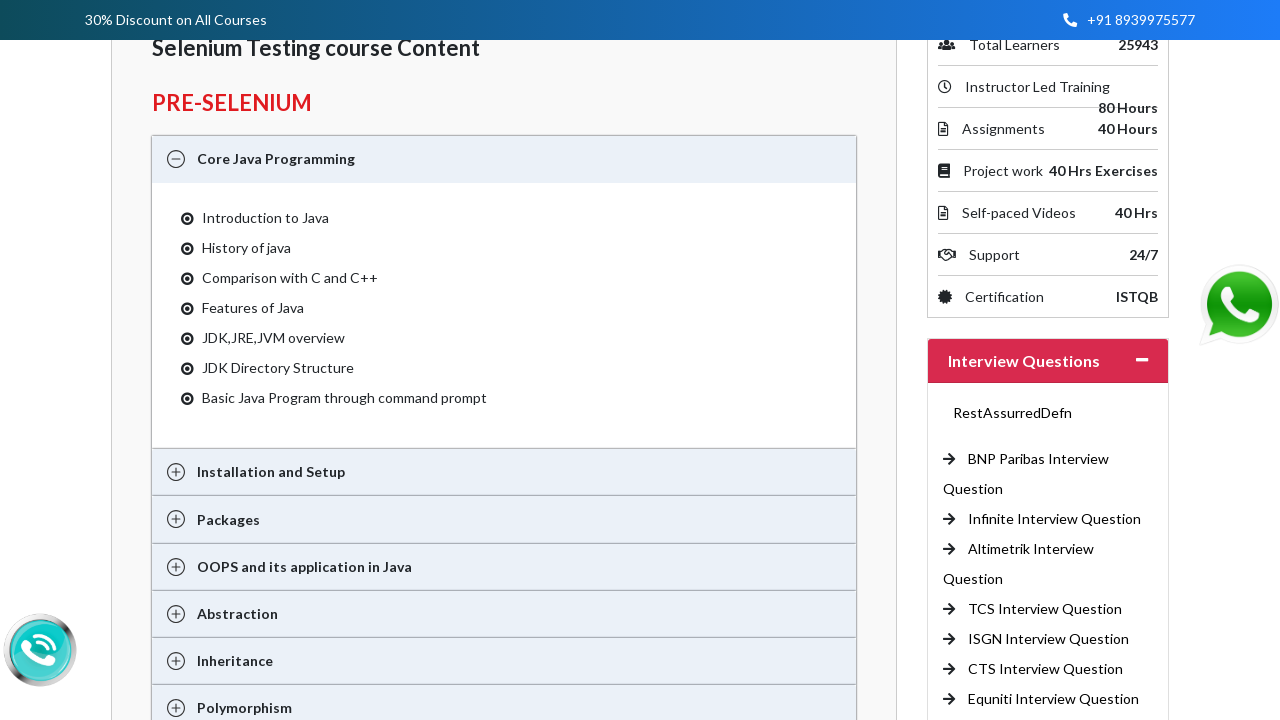

New page loaded completely
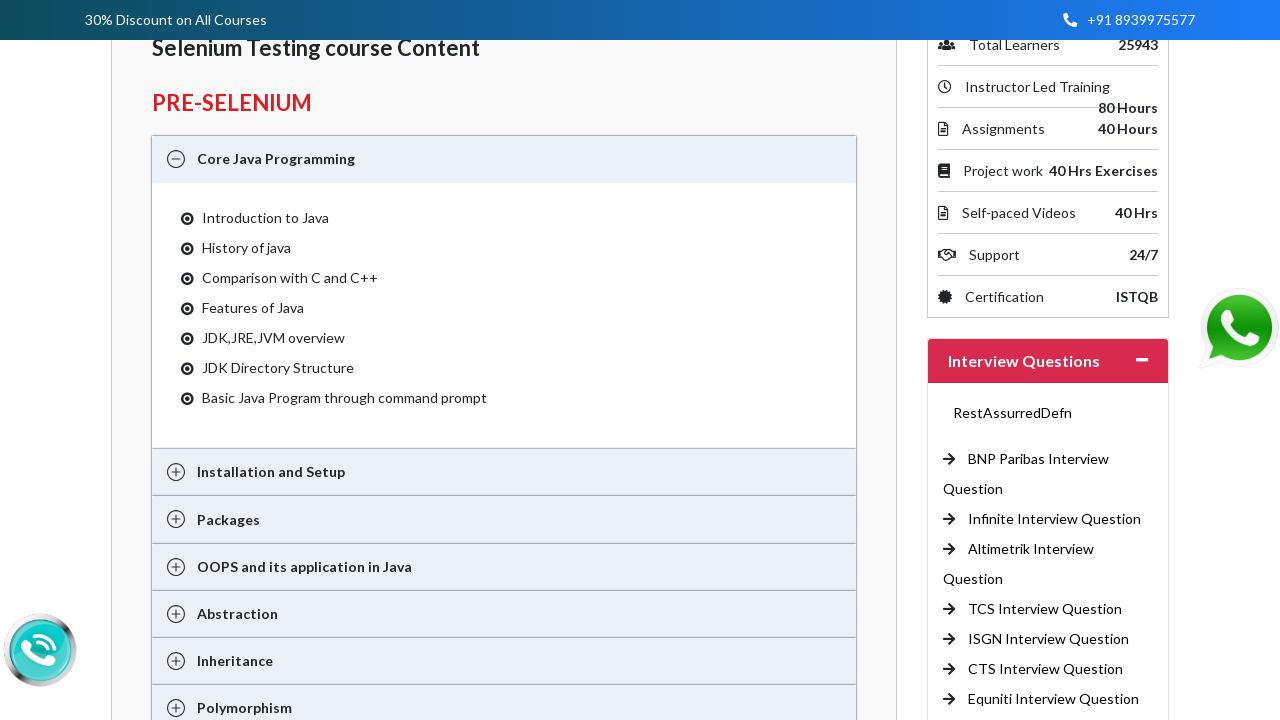

Retrieved new page title: Not Acceptable!
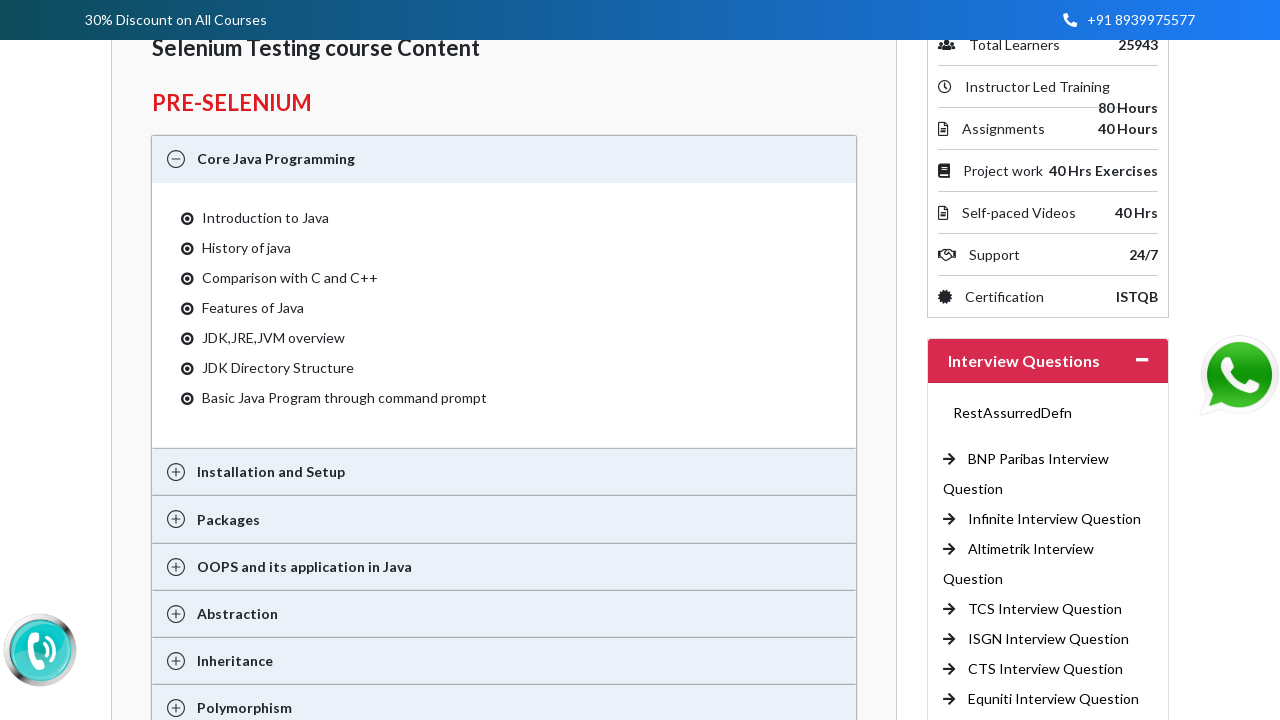

Closed the new tab/window
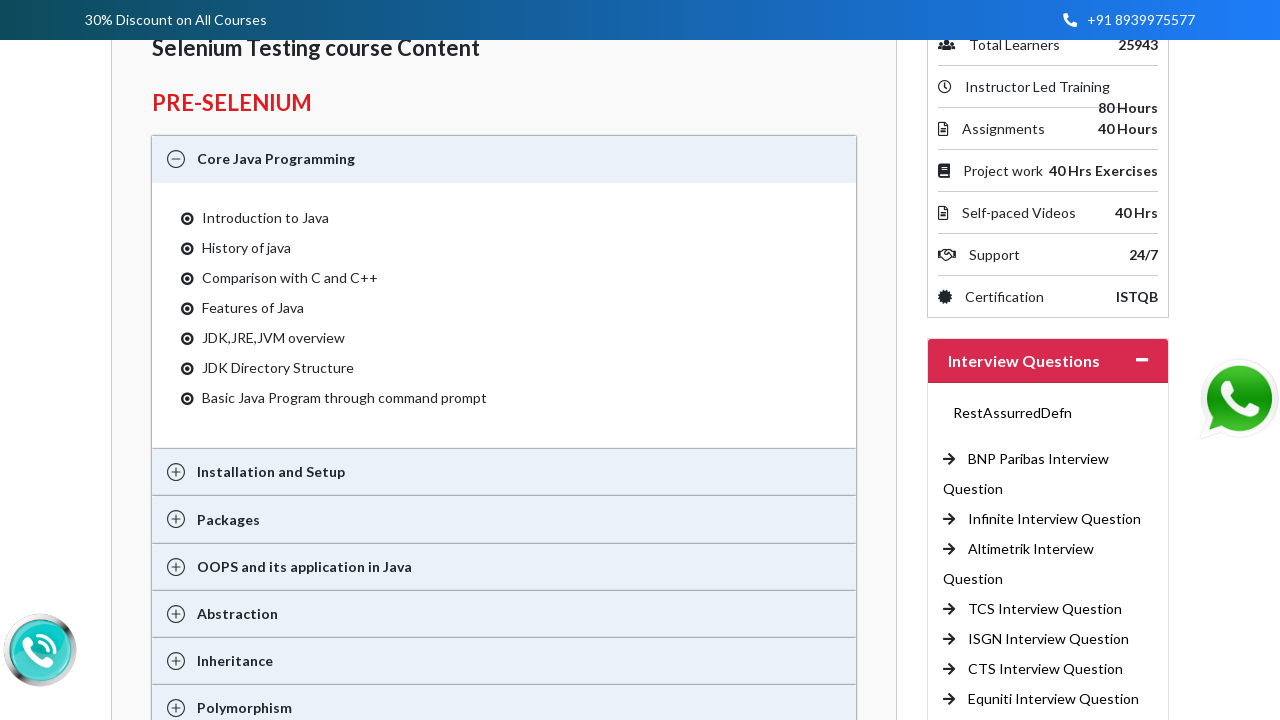

Switched back to parent window, retrieved title: Selenium Training in Chennai | Selenium Certification Courses
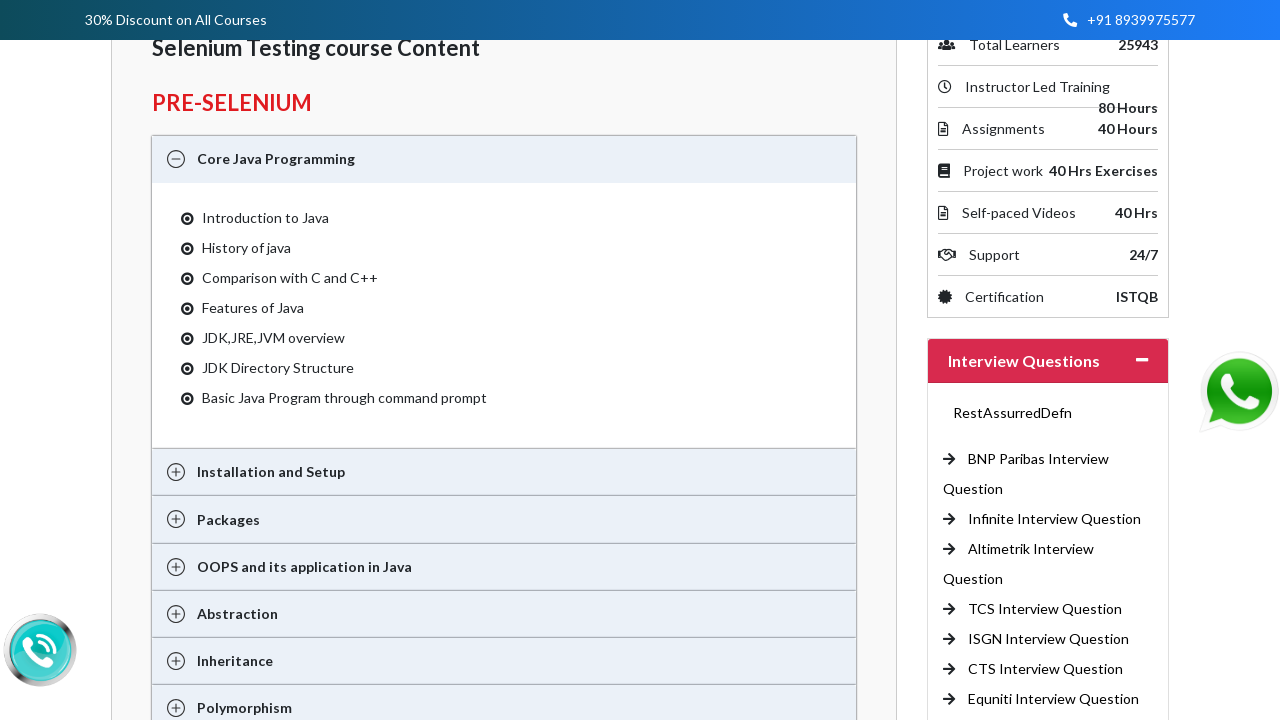

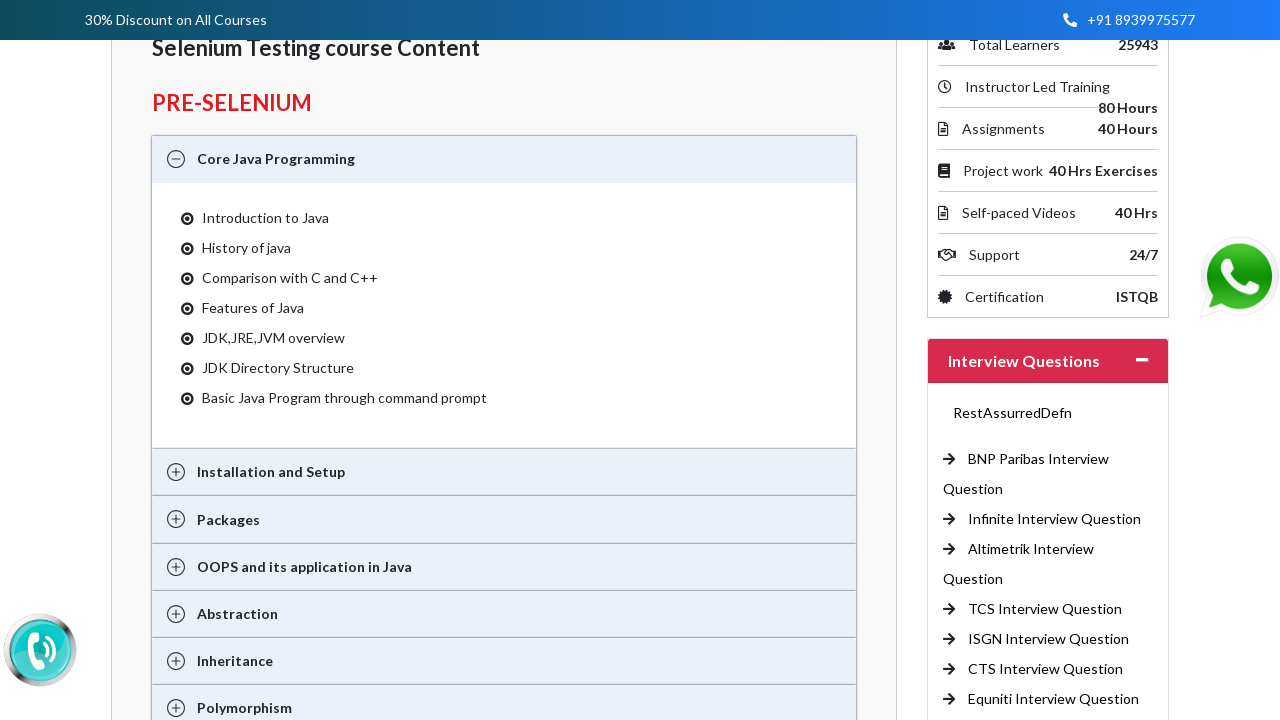